Tests the PPC form by filling in name, email, phone, selecting a service dropdown, entering project details, and submitting the form.

Starting URL: https://magnetoitsolutions.com/ppc/headless-commerce/?qa=test

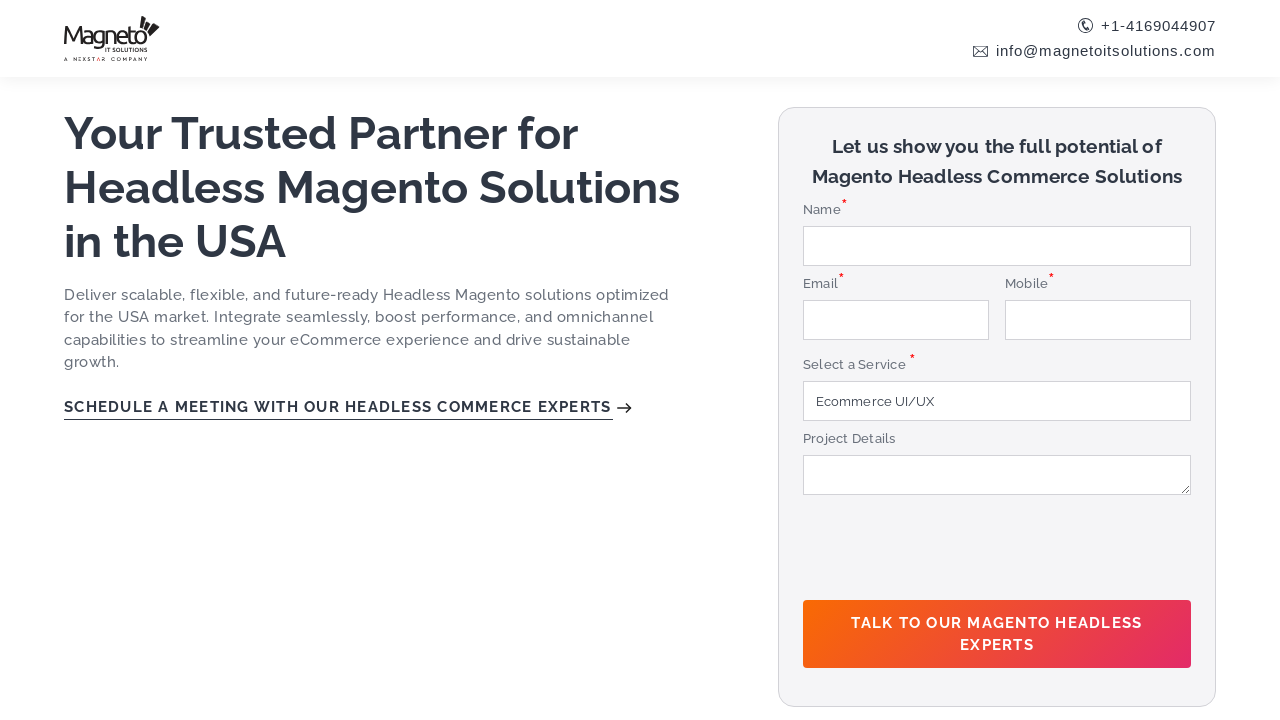

Navigated to PPC form page at https://magnetoitsolutions.com/ppc/headless-commerce/?qa=test
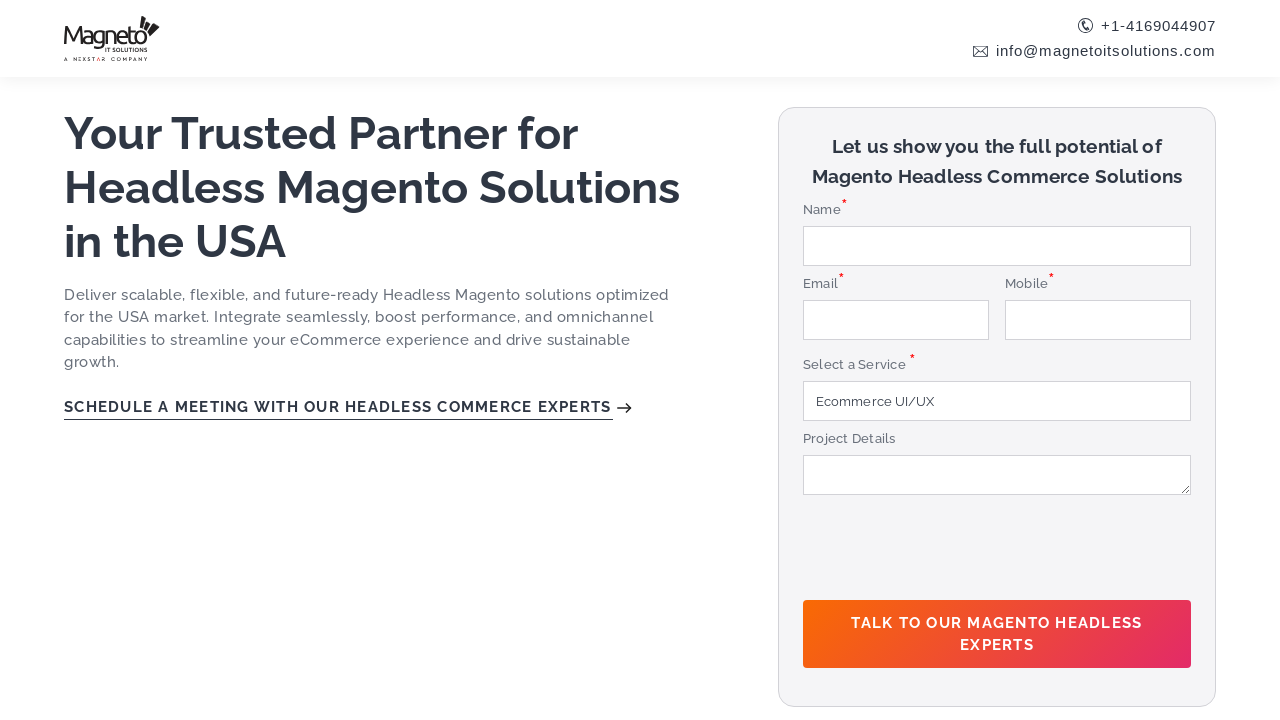

Filled name field with 'PPC Test User' on #SingleLine1
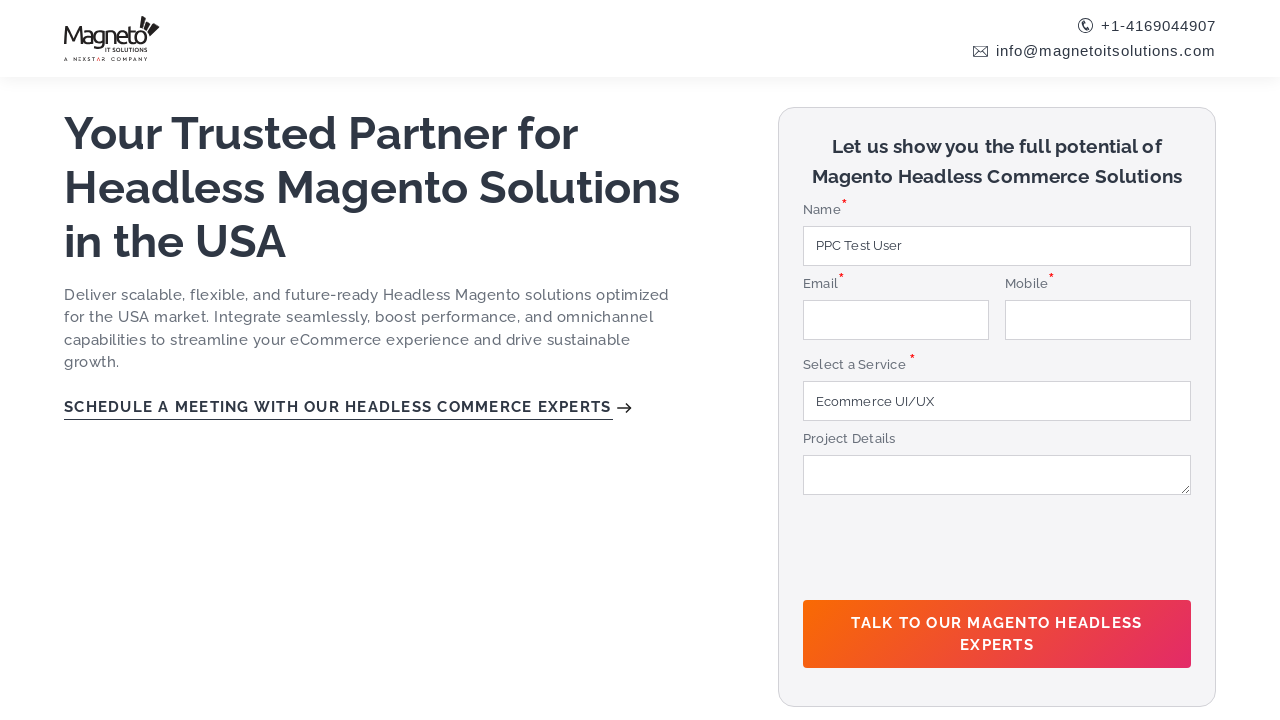

Filled email field with 'ppctest+123@example.com' on #Email
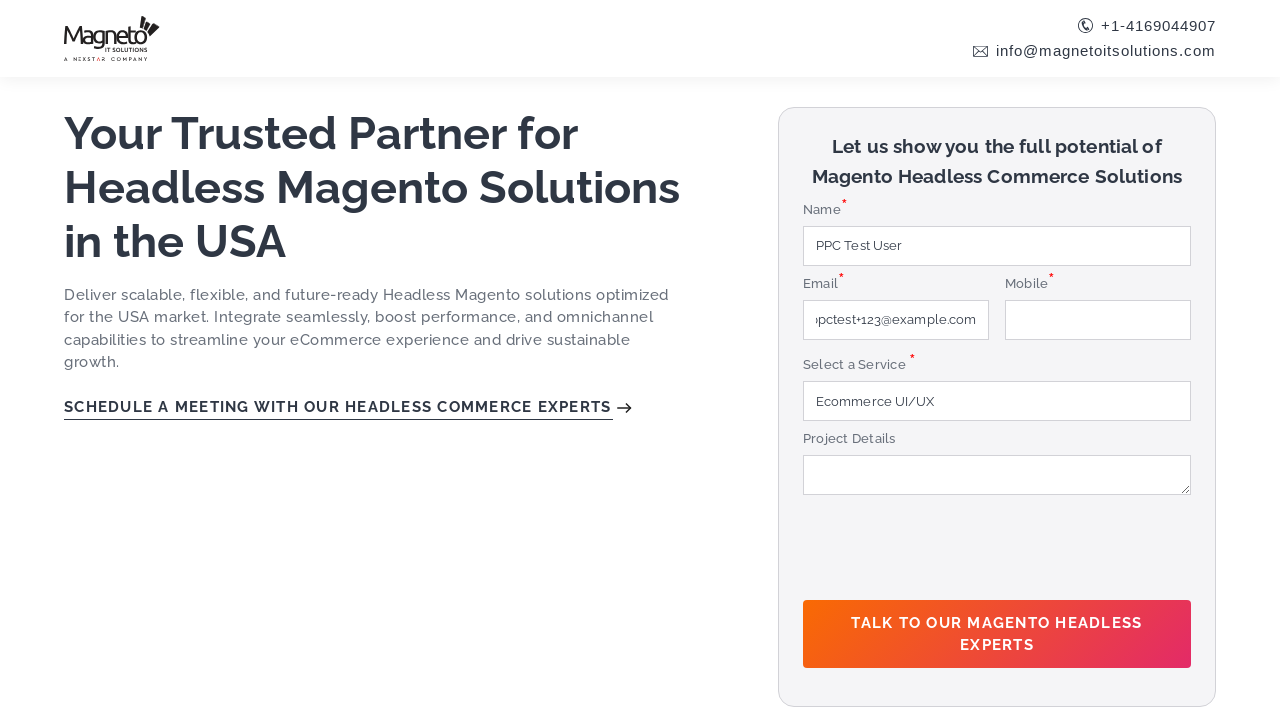

Filled phone field with '7654321098' on #mobile_label
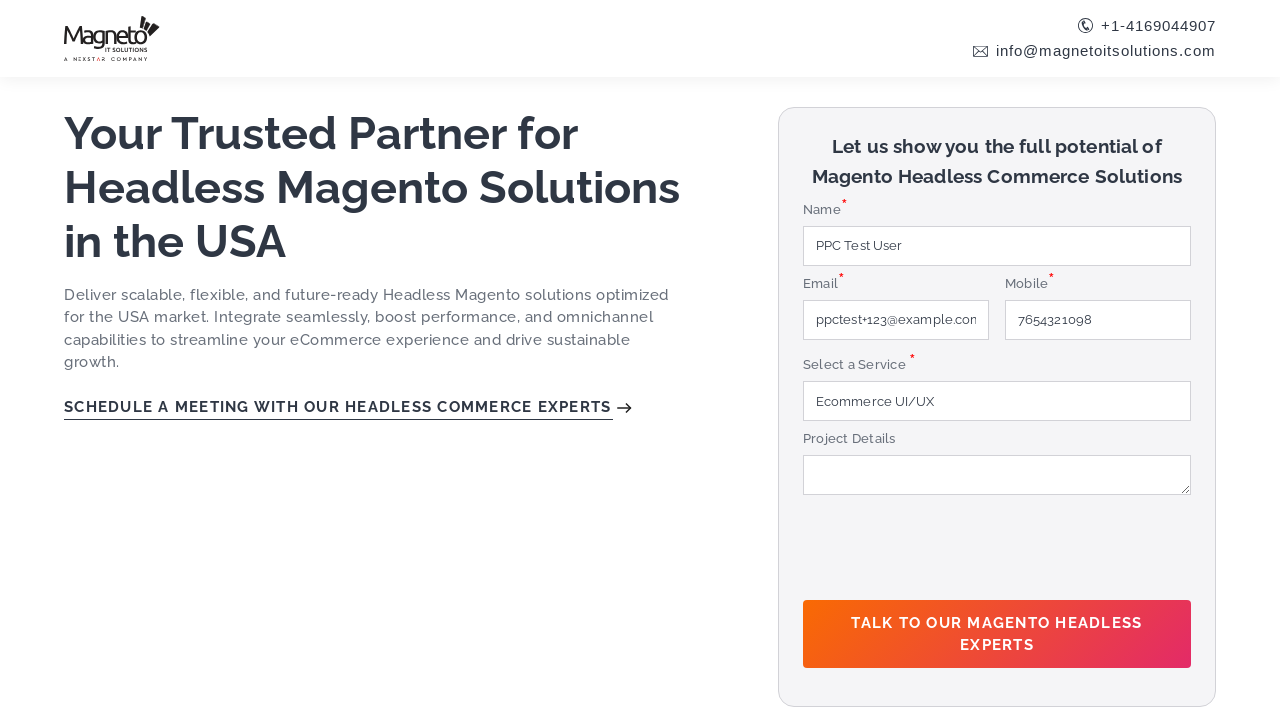

Selected service dropdown option at index 2 on #service_label
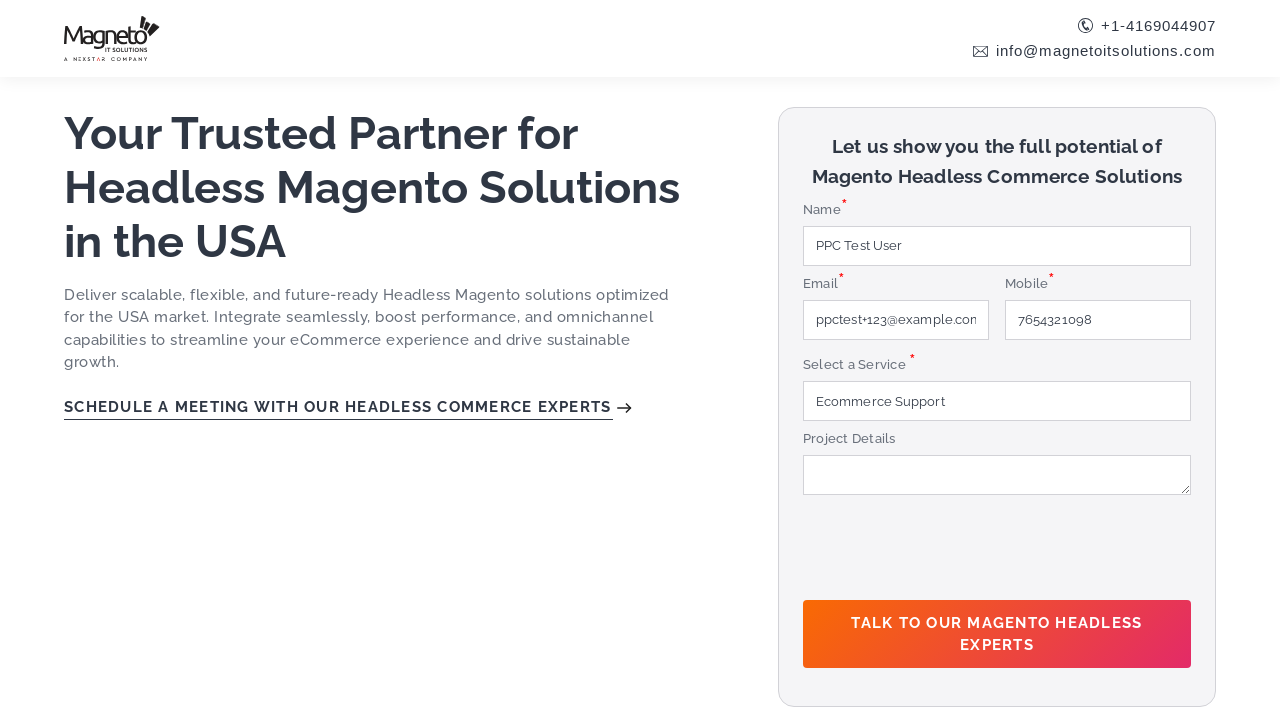

Filled project details field with test description on textarea[name='MultiLine']
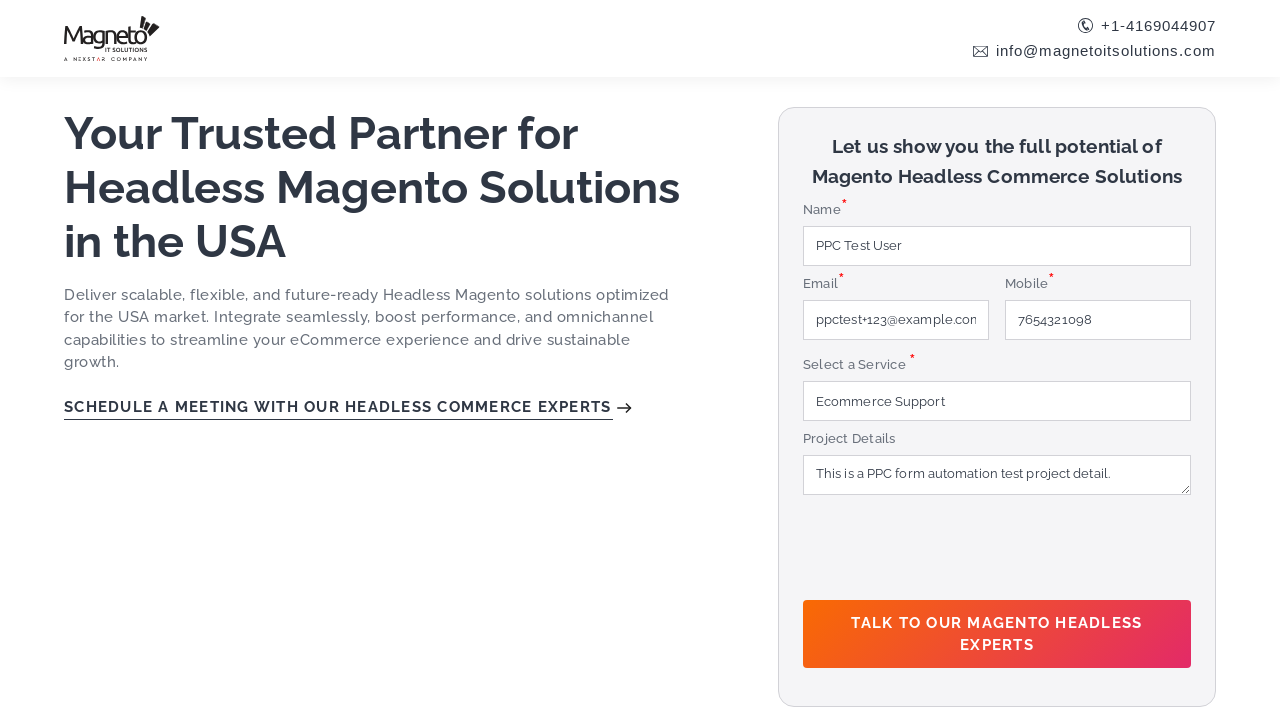

Scrolled down 500px to reveal submit button
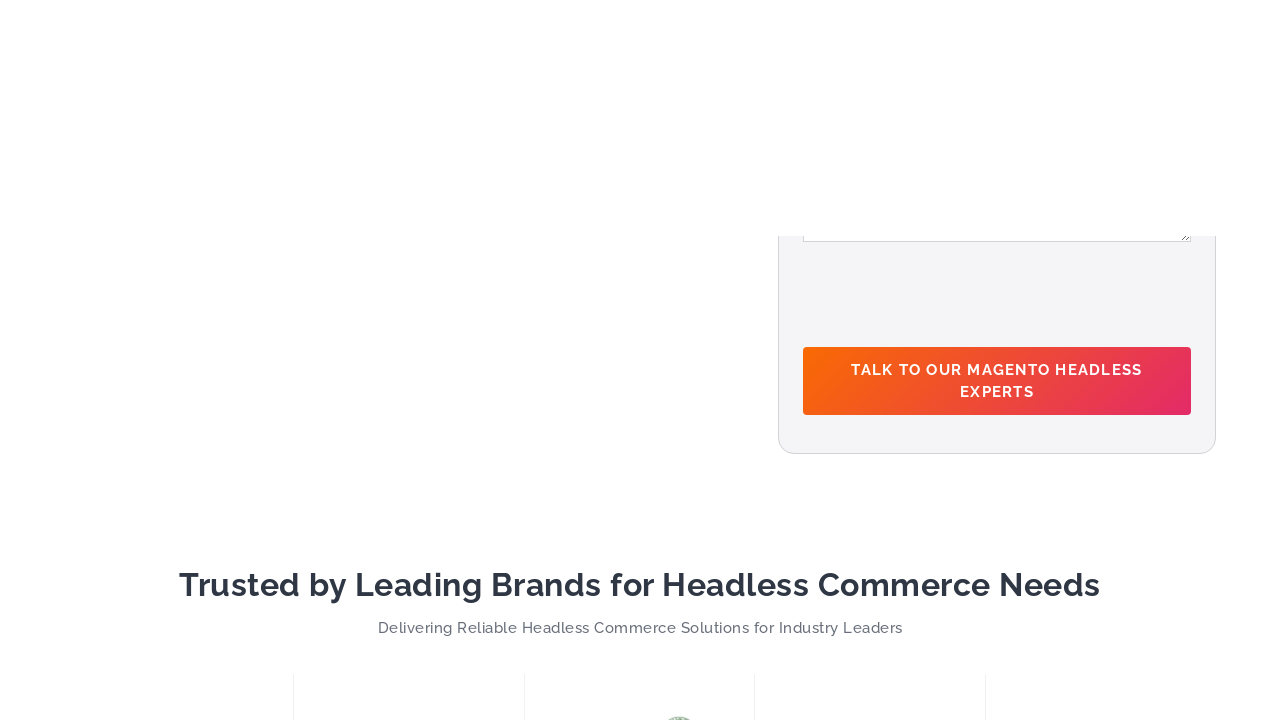

Clicked submit button to submit the PPC form at (997, 134) on xpath=//*[@id='btn-validate']
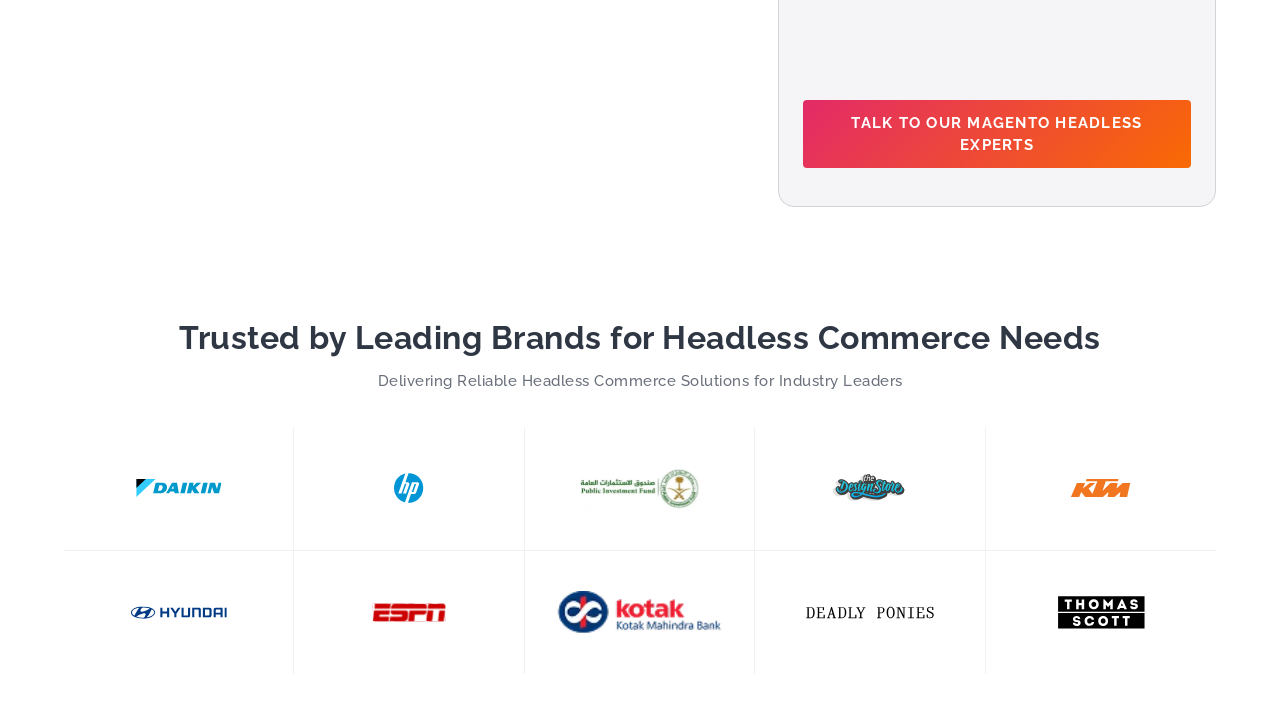

Waited 3 seconds for form submission to complete
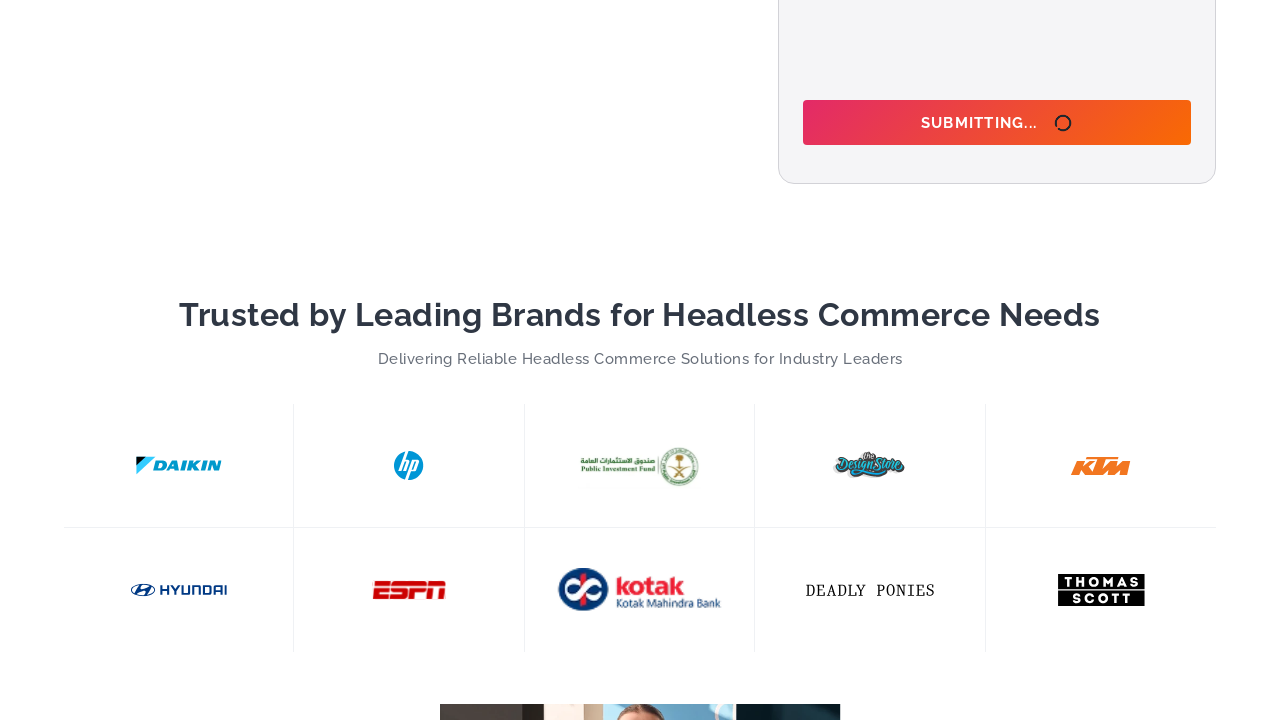

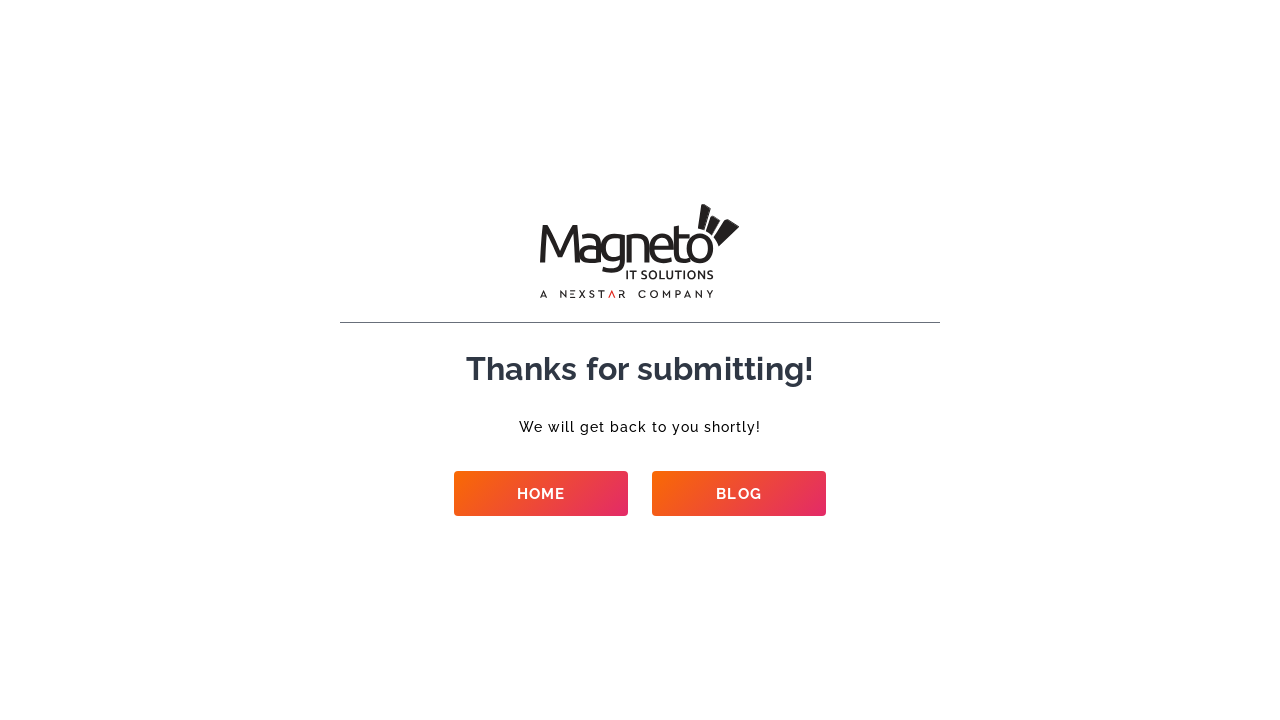